Downloads a file by clicking the download button

Starting URL: https://demoqa.com/upload-download

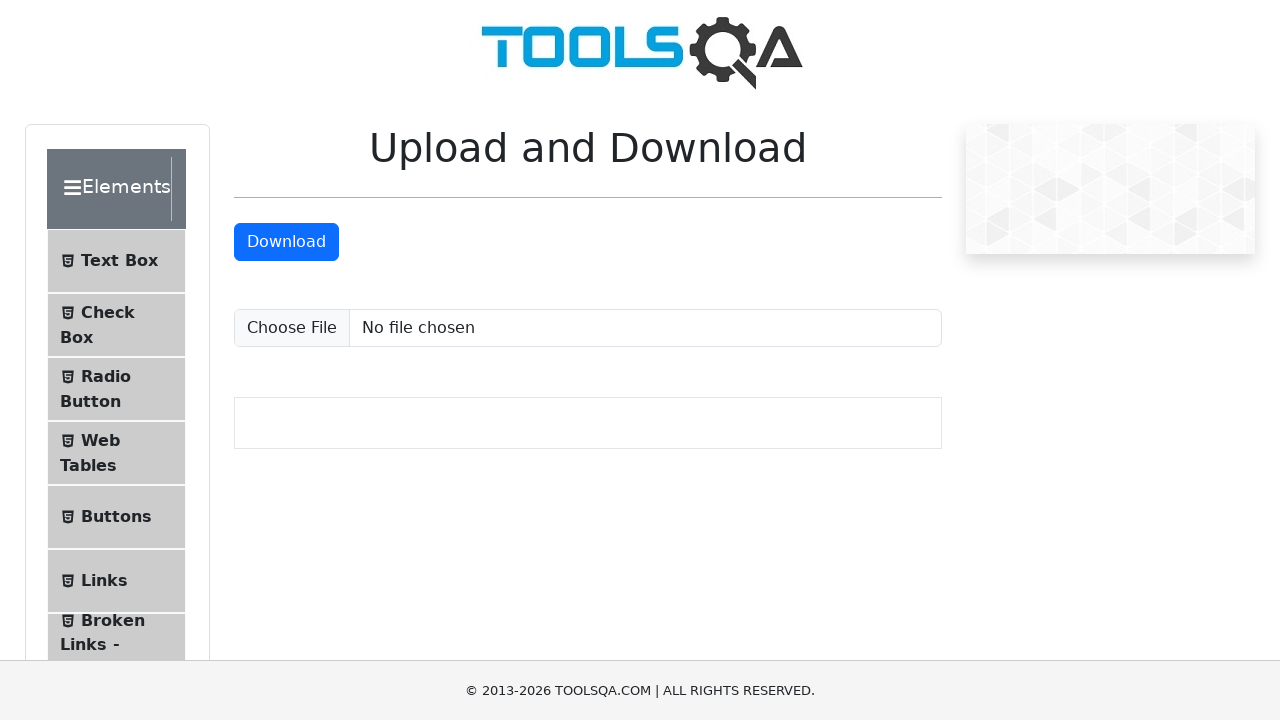

Clicked the download button to download file at (286, 242) on #downloadButton
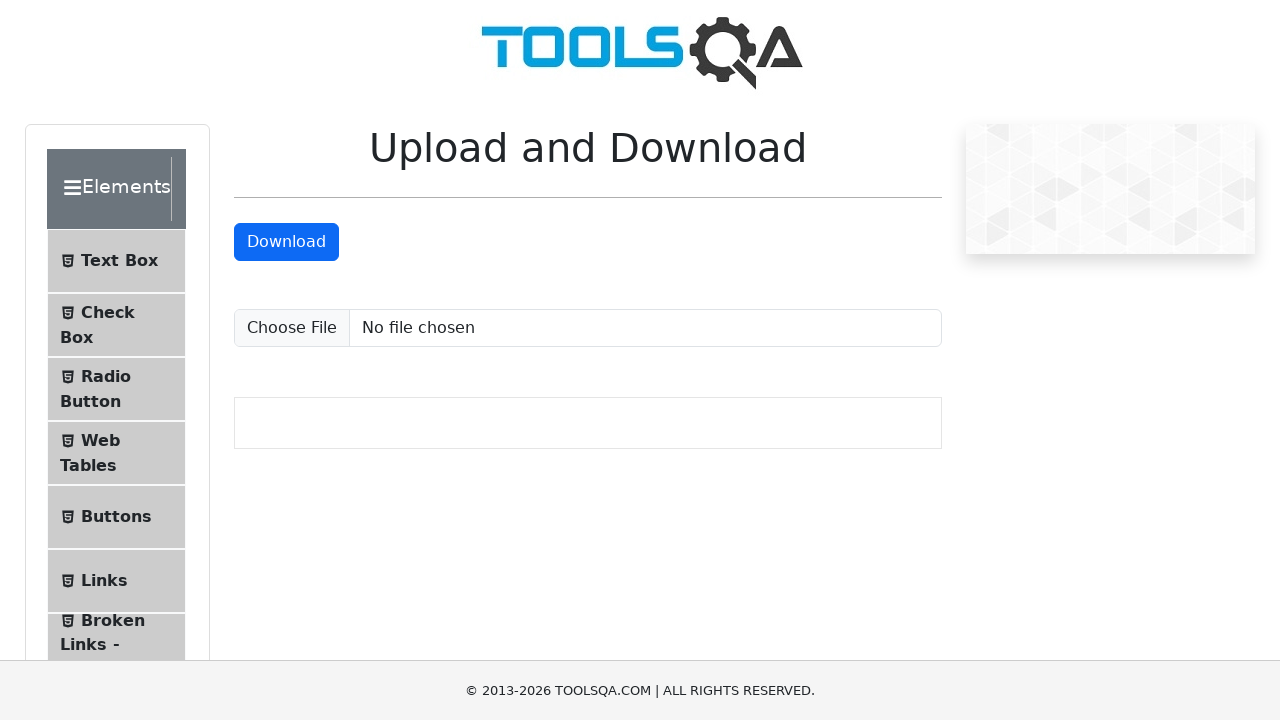

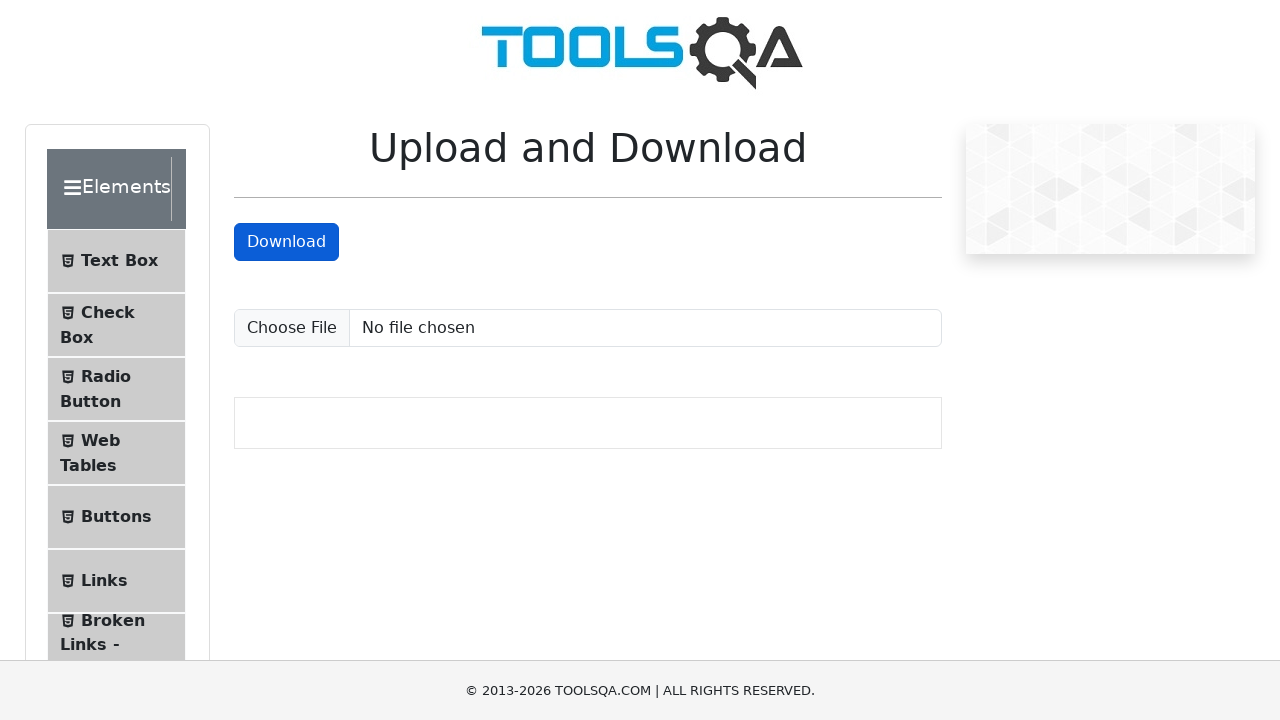